Tests clicking on checkbox 2 and verifies it becomes unselected (since it starts selected by default)

Starting URL: https://the-internet.herokuapp.com/checkboxes

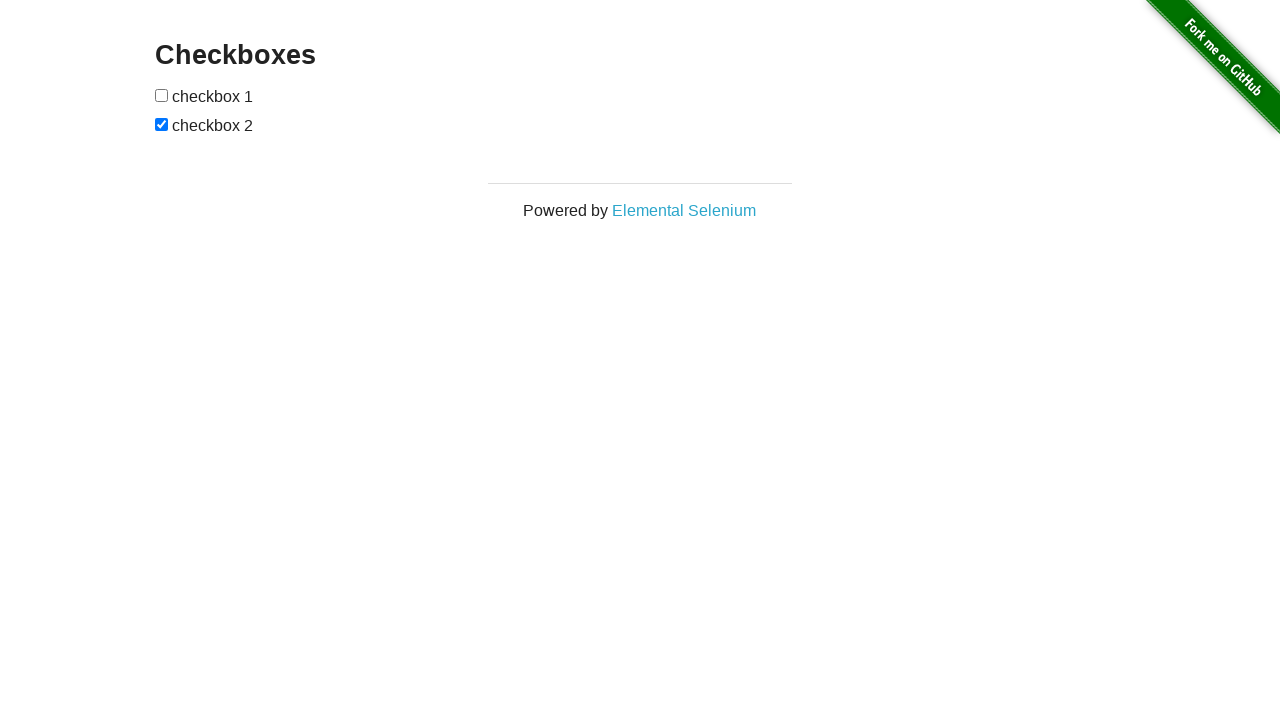

Navigated to checkbox test page
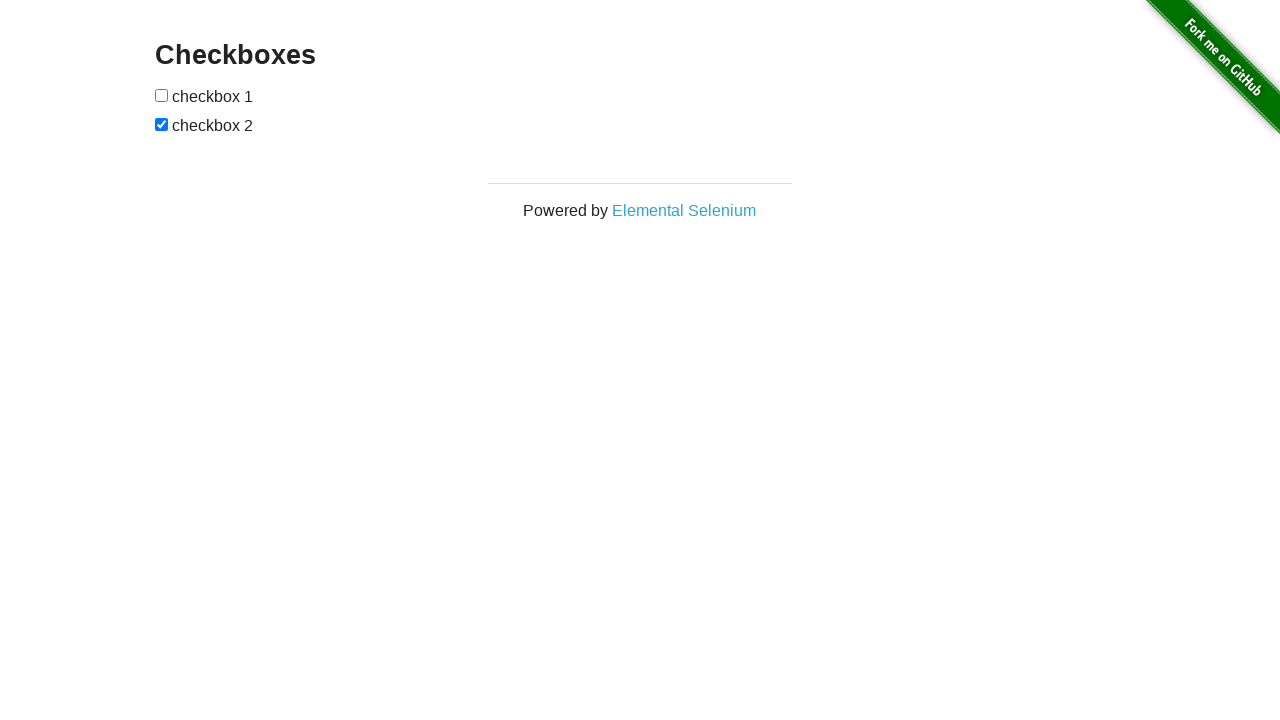

Located checkbox 2 element
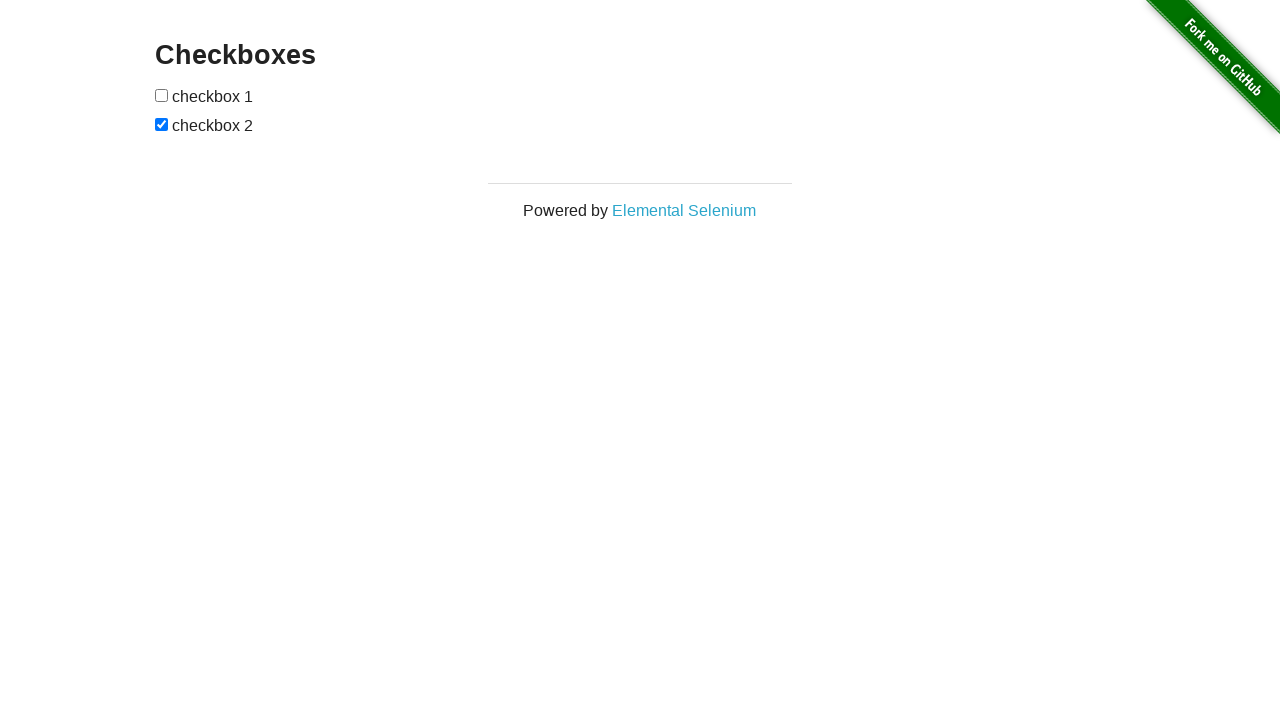

Clicked checkbox 2 to unselect it at (162, 124) on (//input[@type='checkbox'])[2]
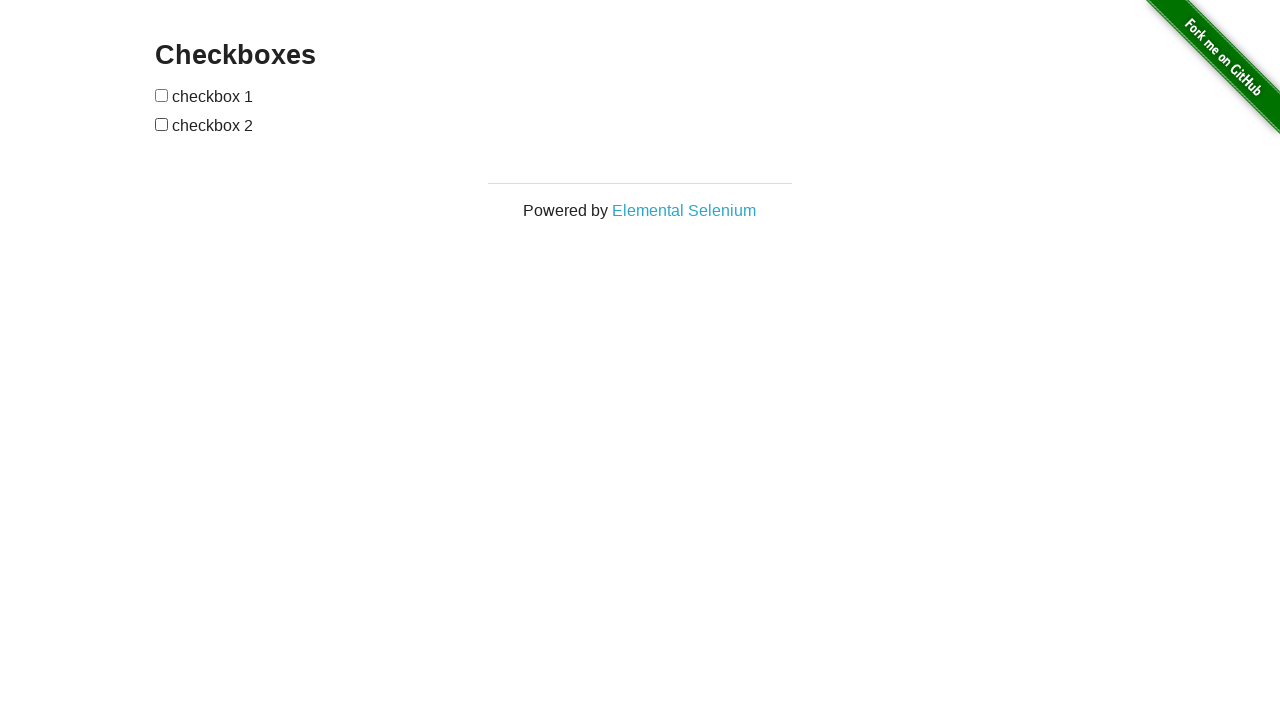

Verified checkbox 2 is now unselected
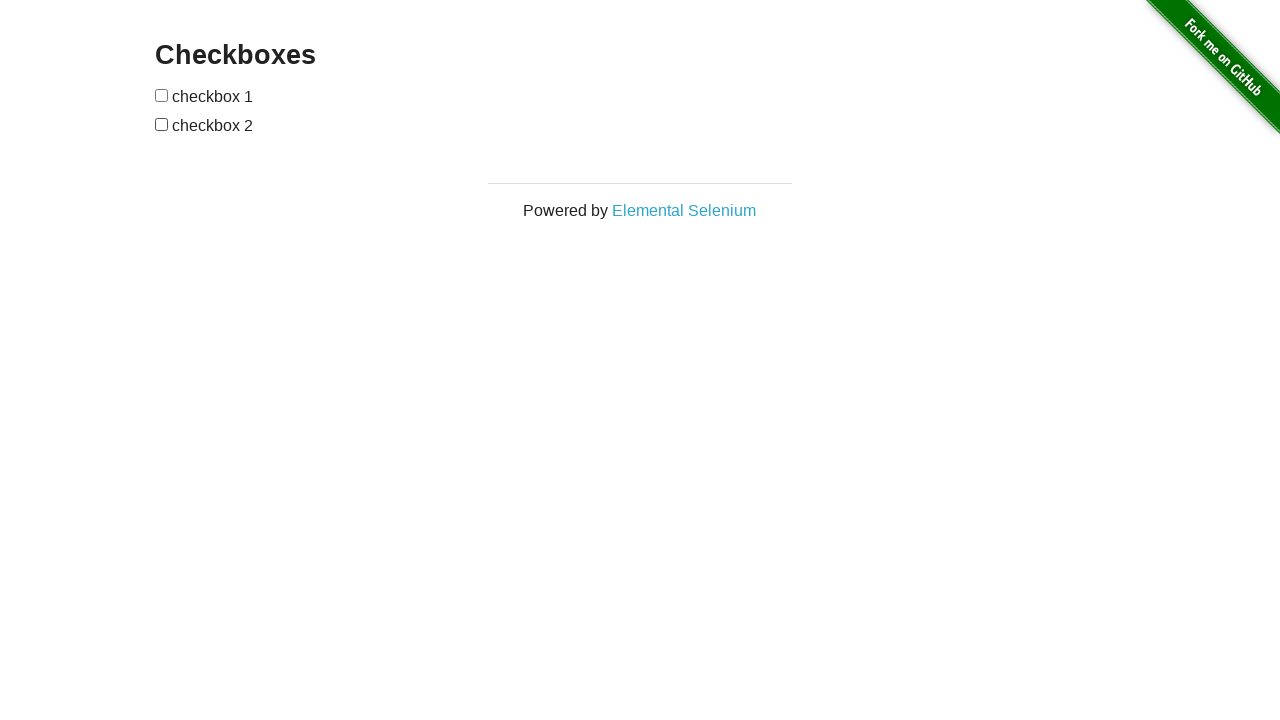

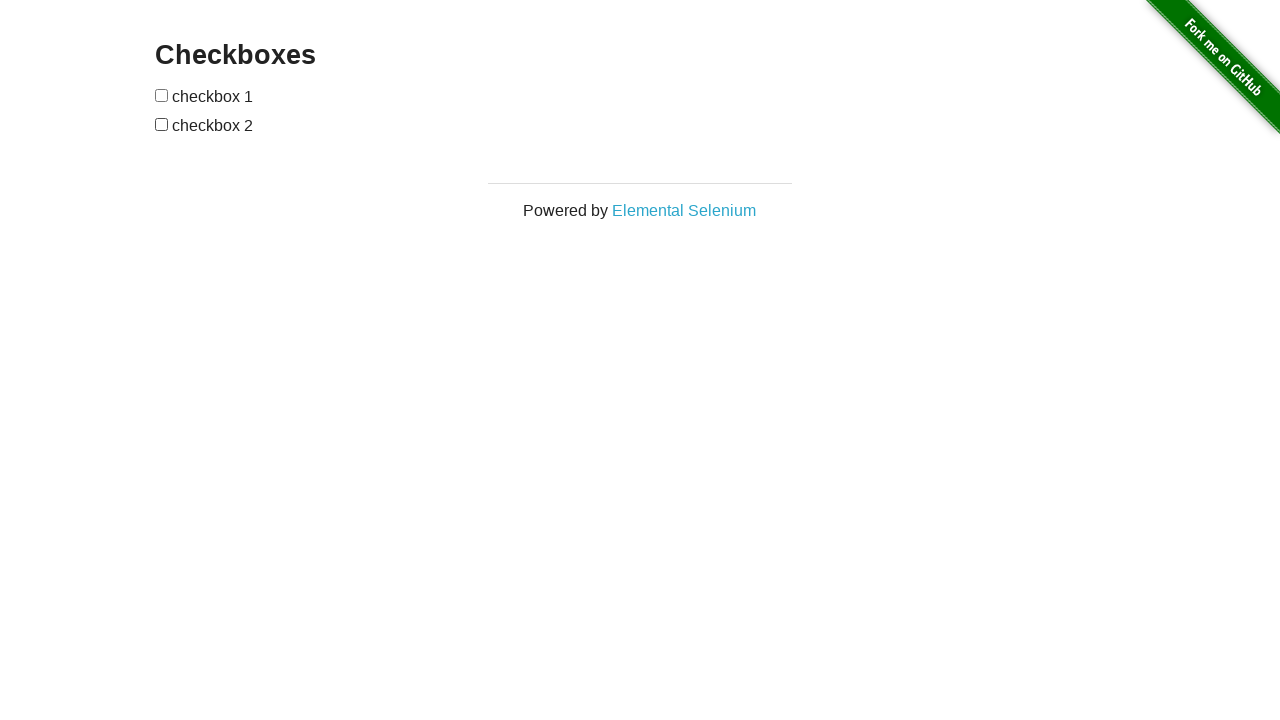